Tests AJAX functionality by clicking a button and waiting for a green success banner to appear after the asynchronous operation completes.

Starting URL: http://uitestingplayground.com/ajax

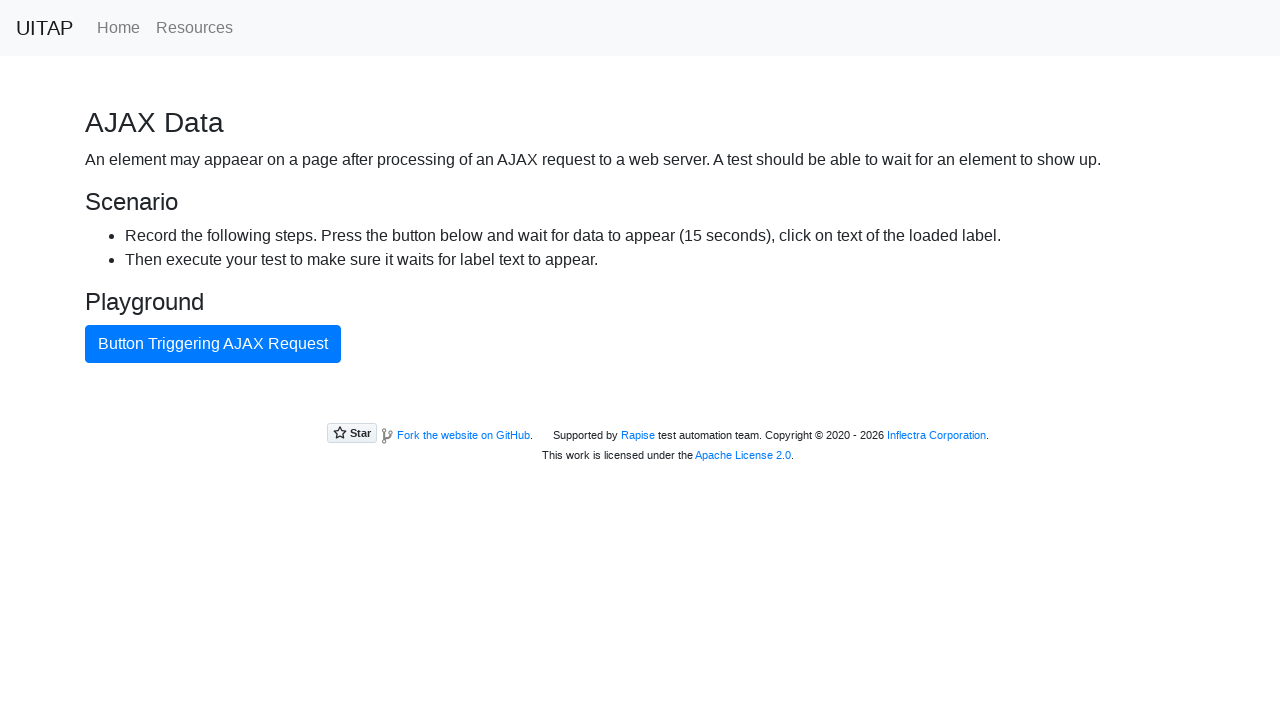

Clicked the AJAX button to trigger asynchronous operation at (213, 344) on #ajaxButton
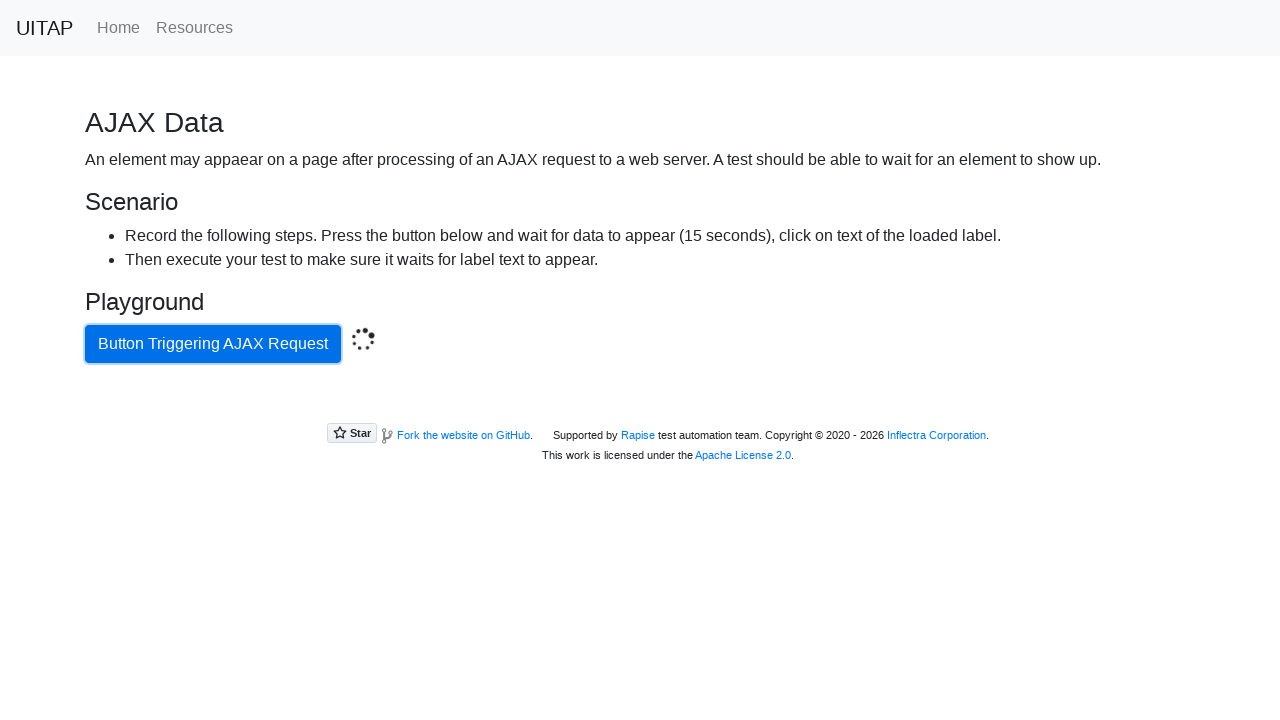

Green success banner appeared after AJAX response completed
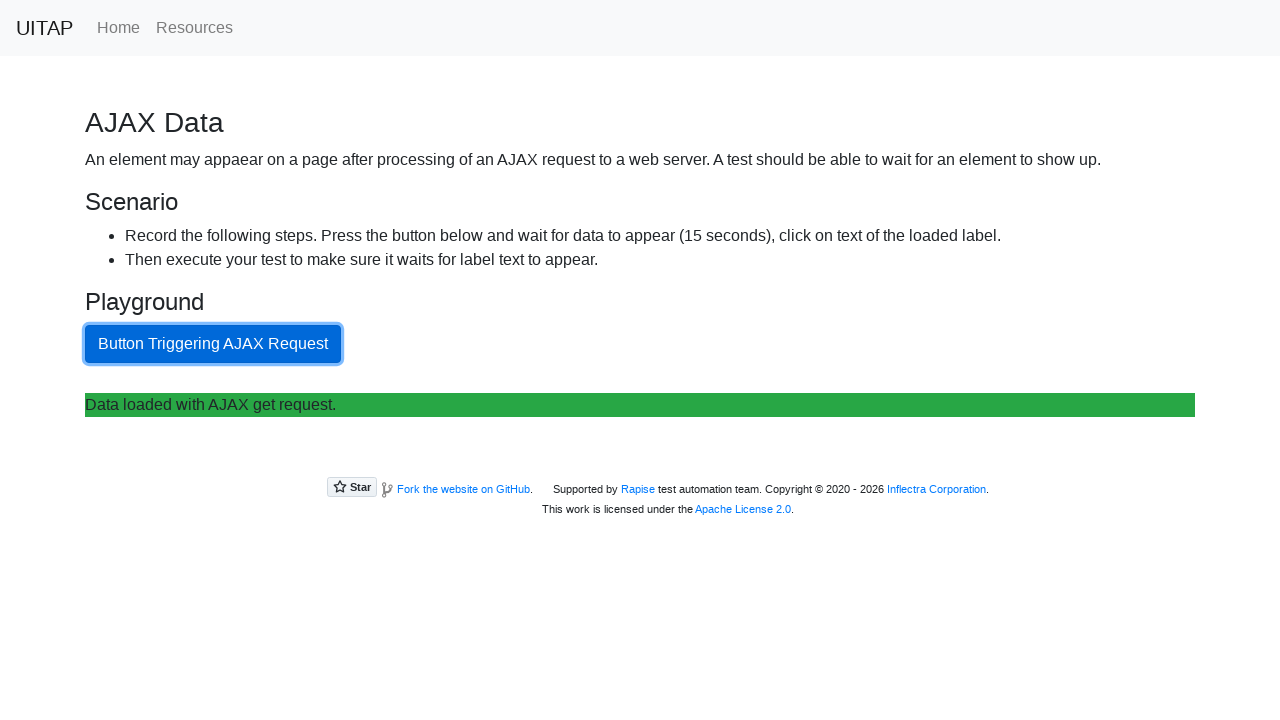

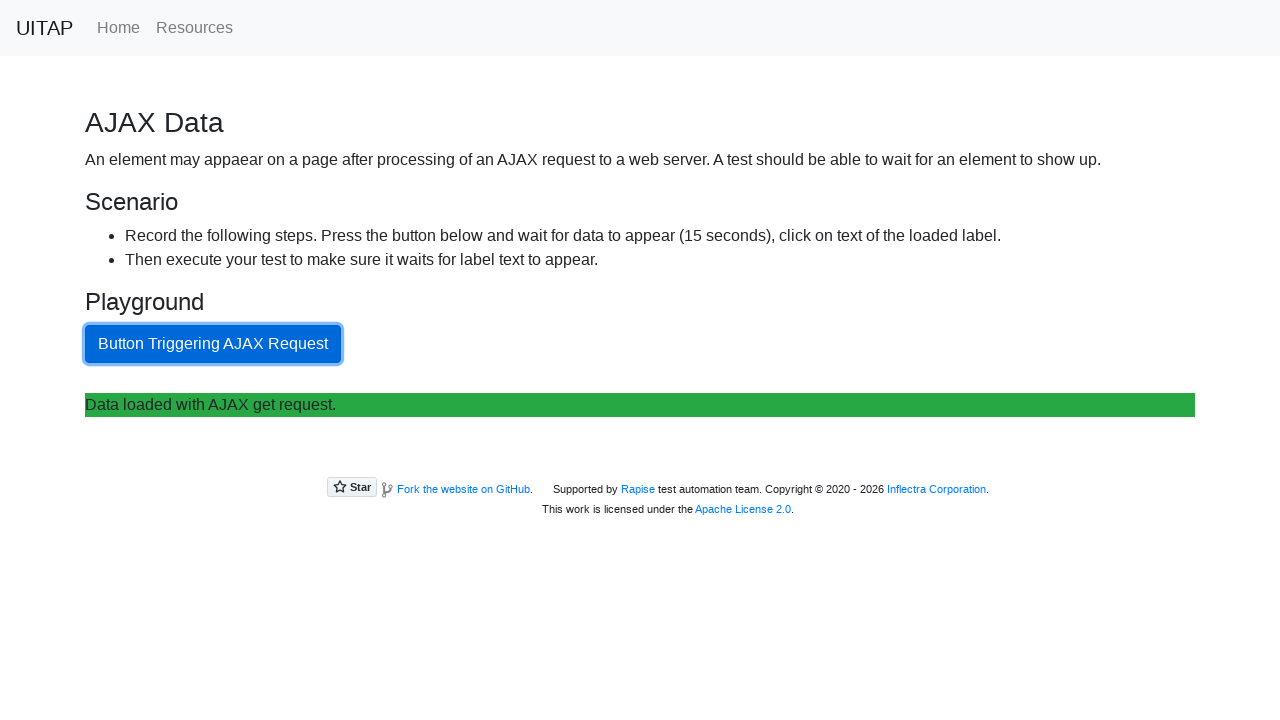